Tests JavaScript alert handling by triggering an alert and accepting it

Starting URL: https://the-internet.herokuapp.com/javascript_alerts

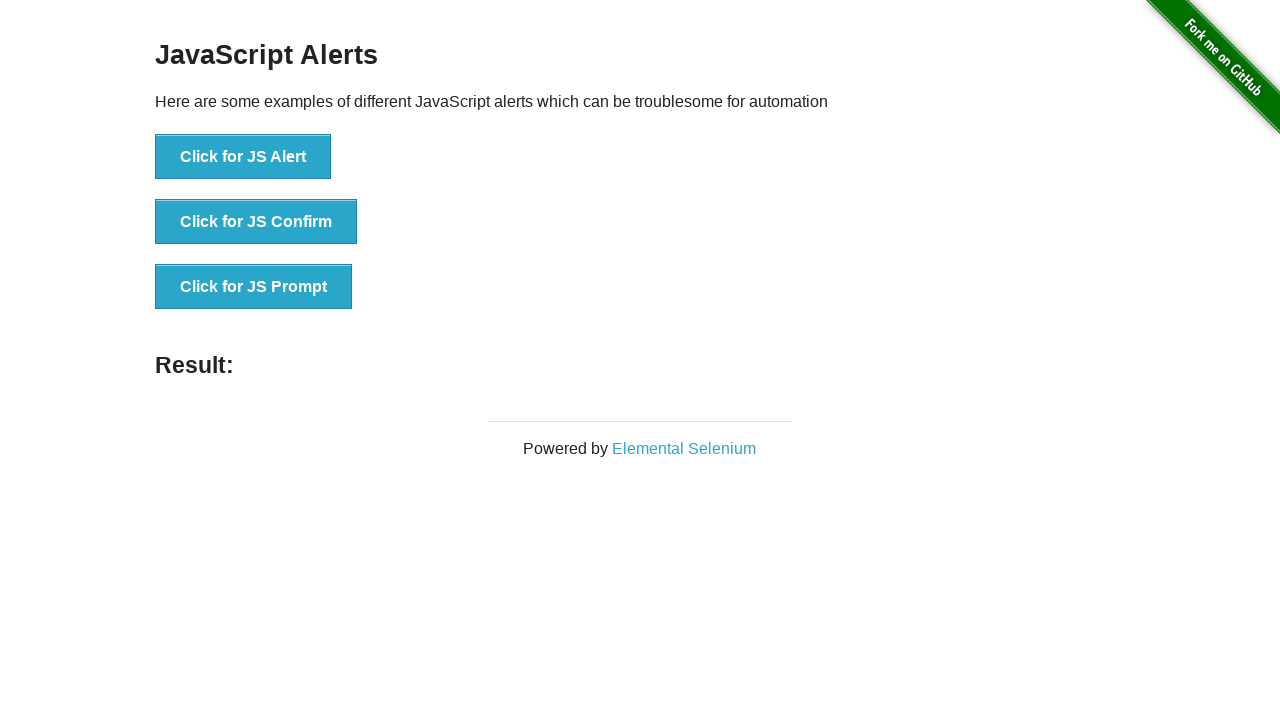

Clicked button to trigger JavaScript alert at (243, 157) on xpath=//button[text()='Click for JS Alert']
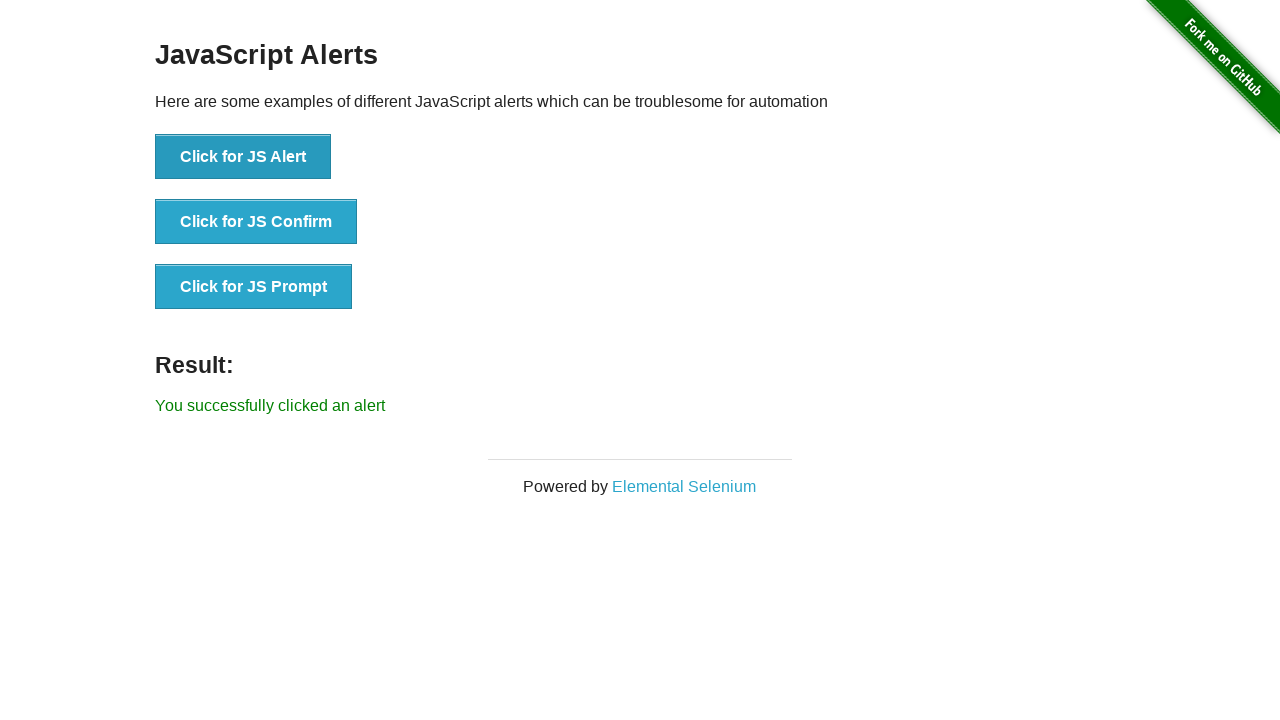

Set up dialog handler to accept alert
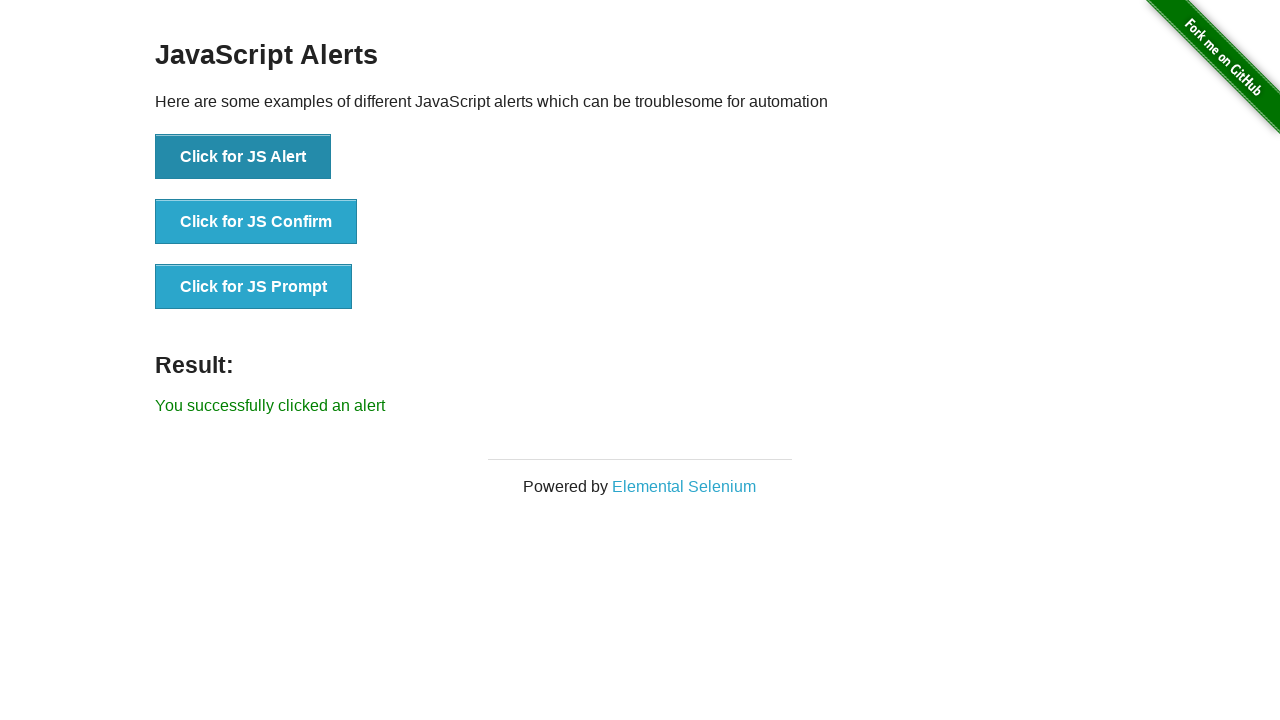

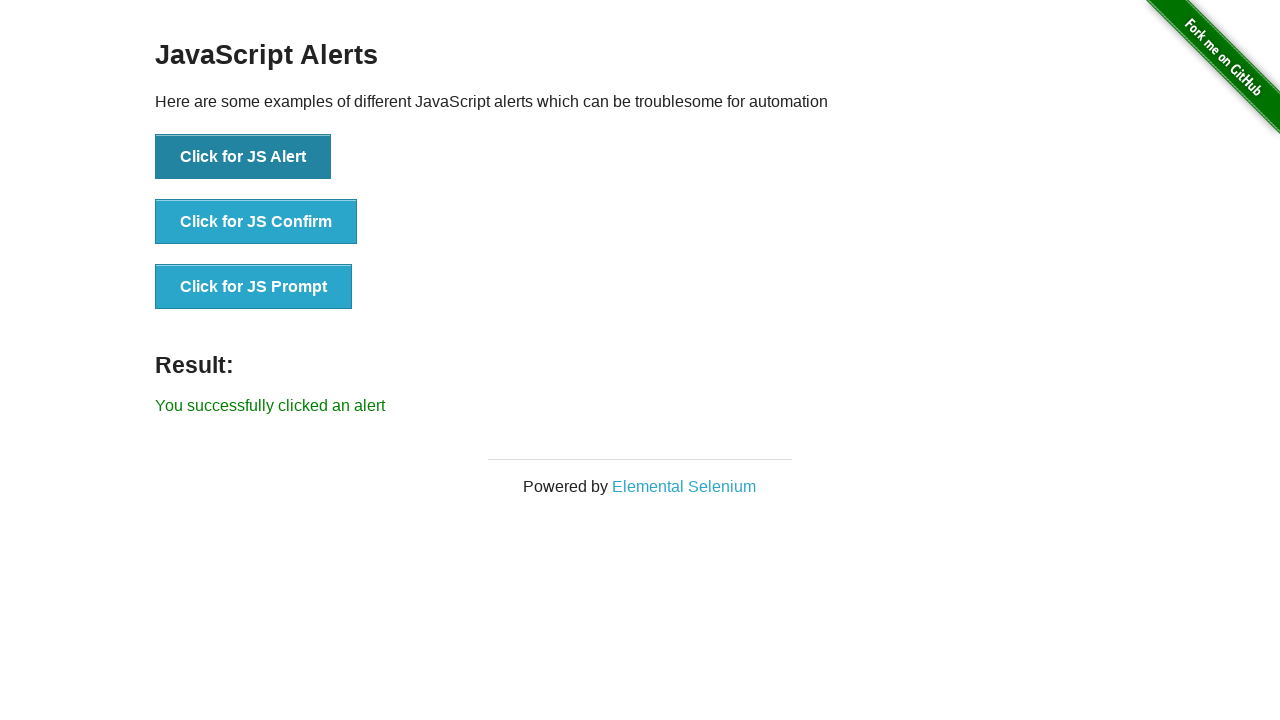